Tests an explicit wait scenario where the page waits for a price element to show "100", then clicks a book button, calculates a value based on an input, fills a form field with the calculated result, and submits

Starting URL: http://suninjuly.github.io/explicit_wait2.html

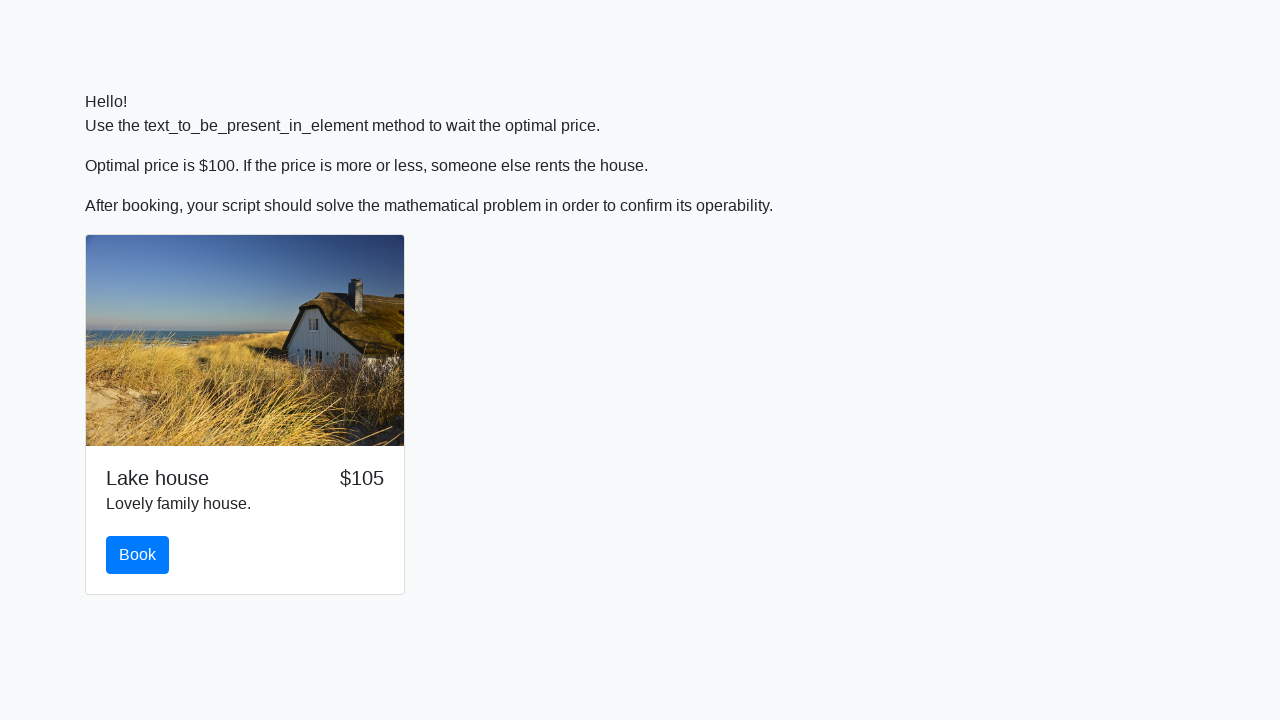

Waited for price element to show '100'
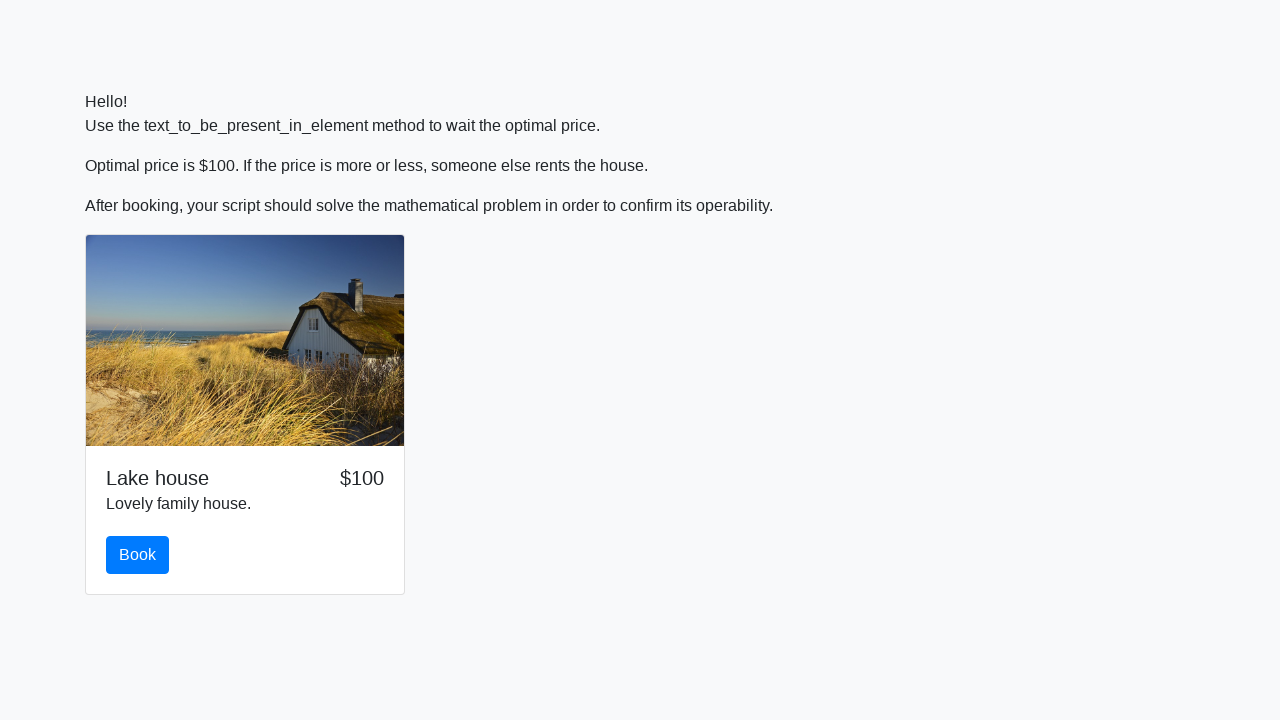

Clicked the book button at (138, 555) on #book
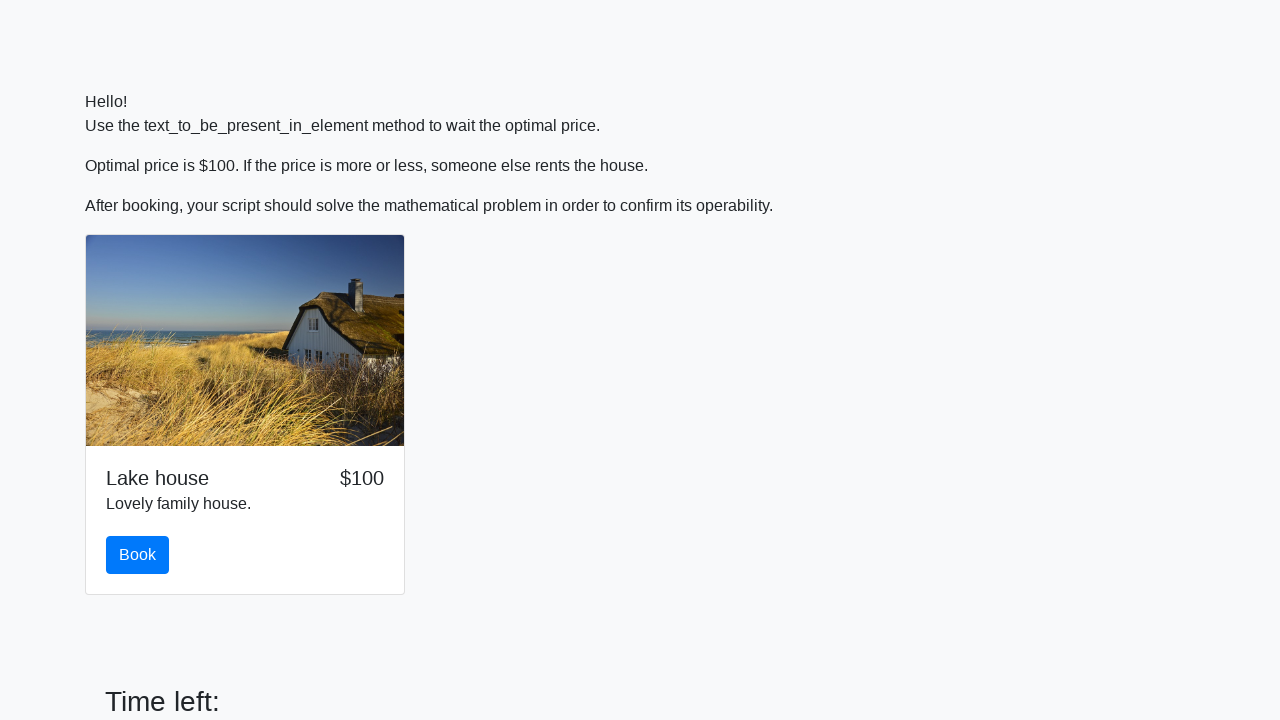

Retrieved input value: 464
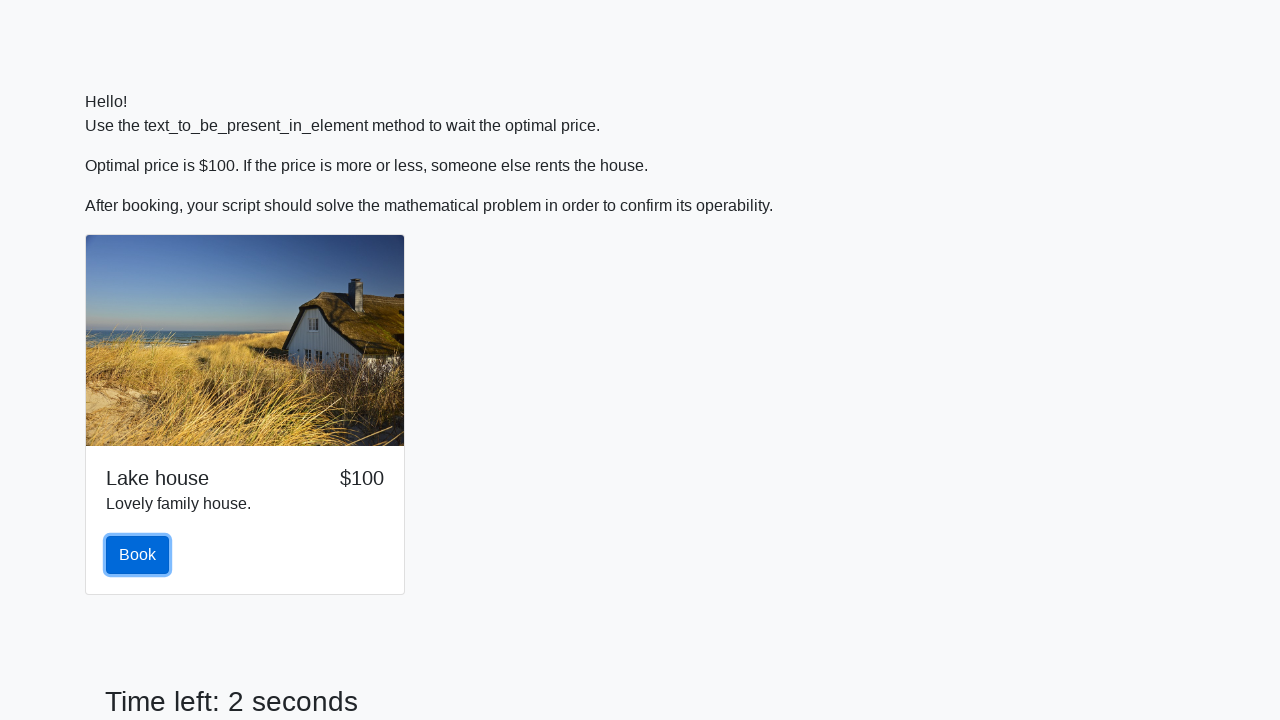

Calculated result value: 2.282454072381666
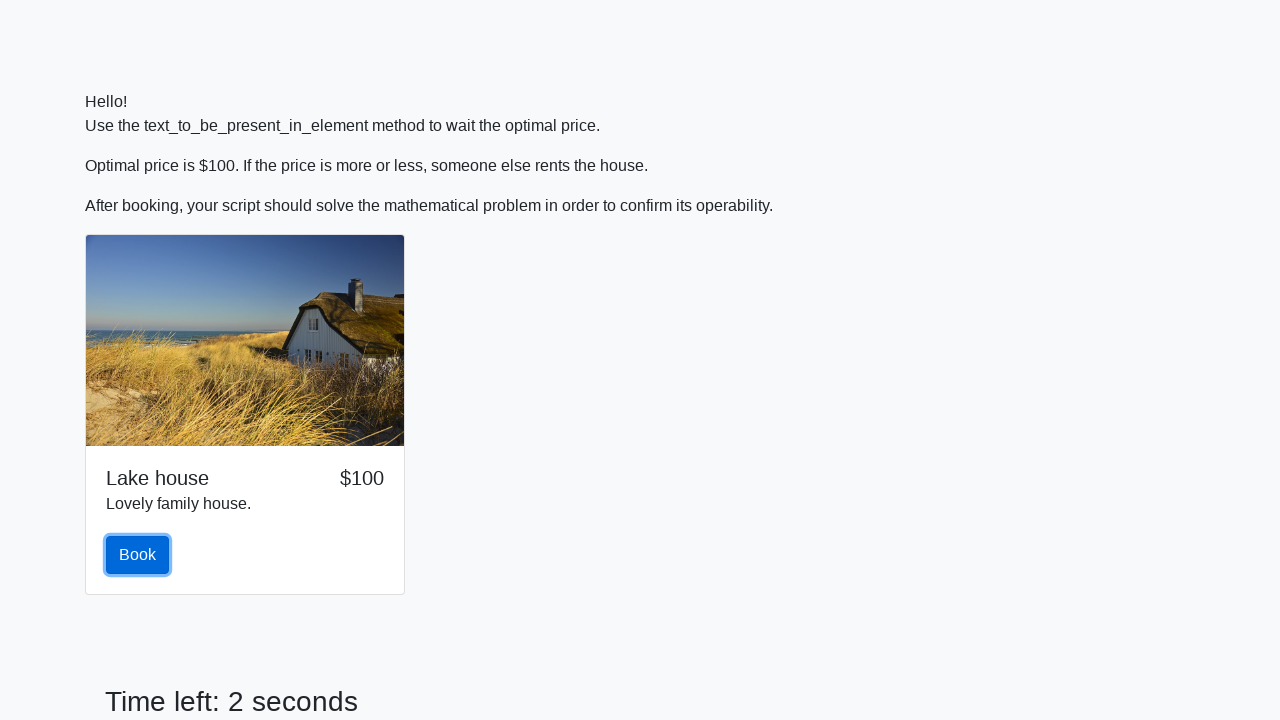

Filled form field with calculated value: 2.282454072381666 on .form-control
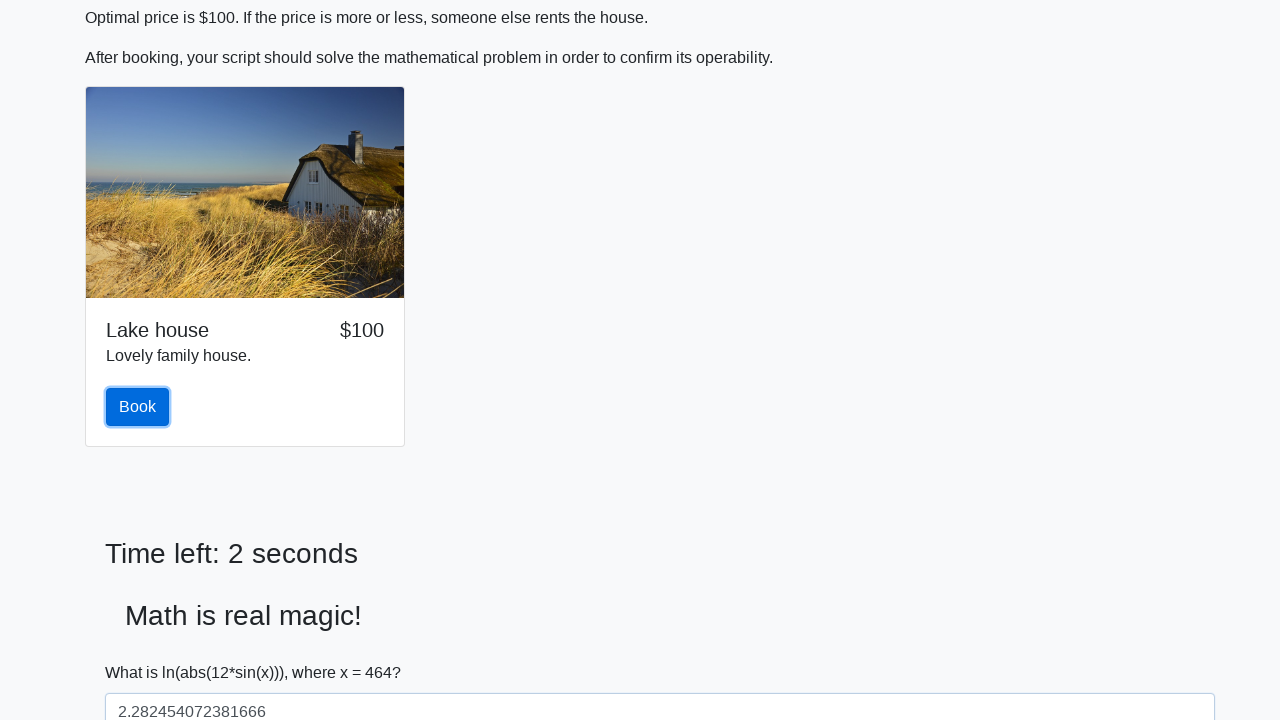

Clicked the solve button to submit form at (143, 651) on .btn#solve
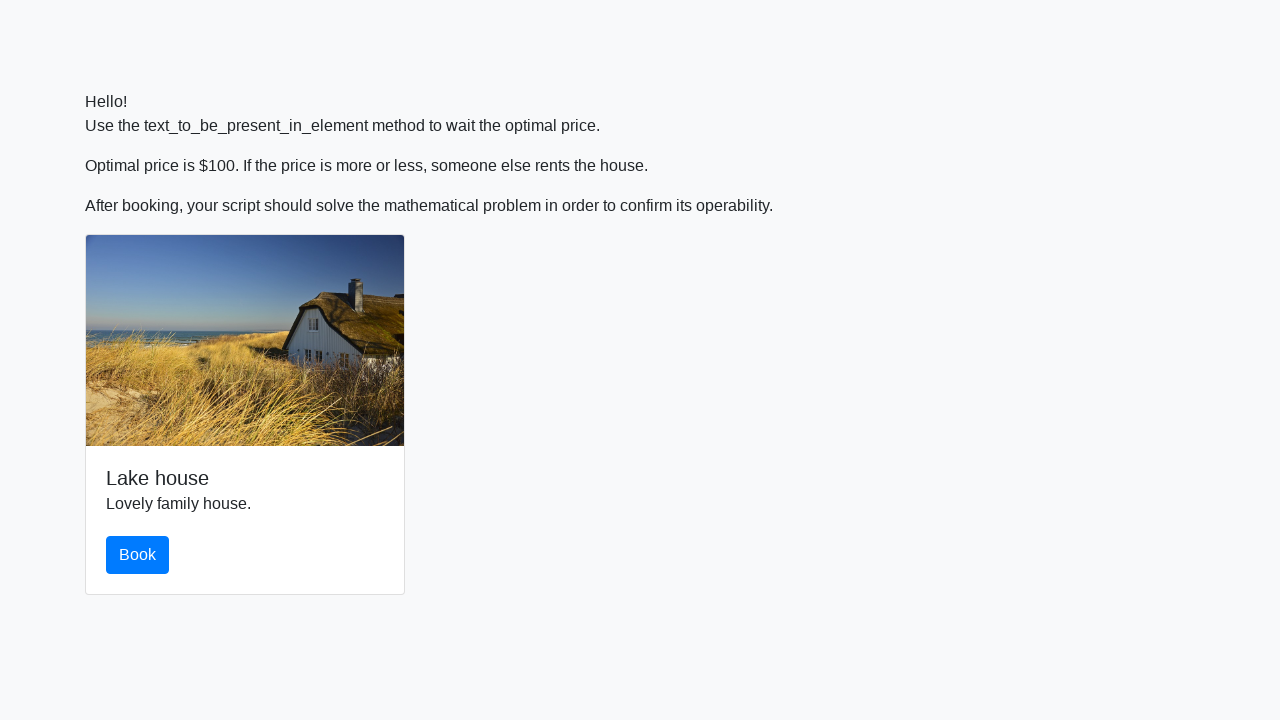

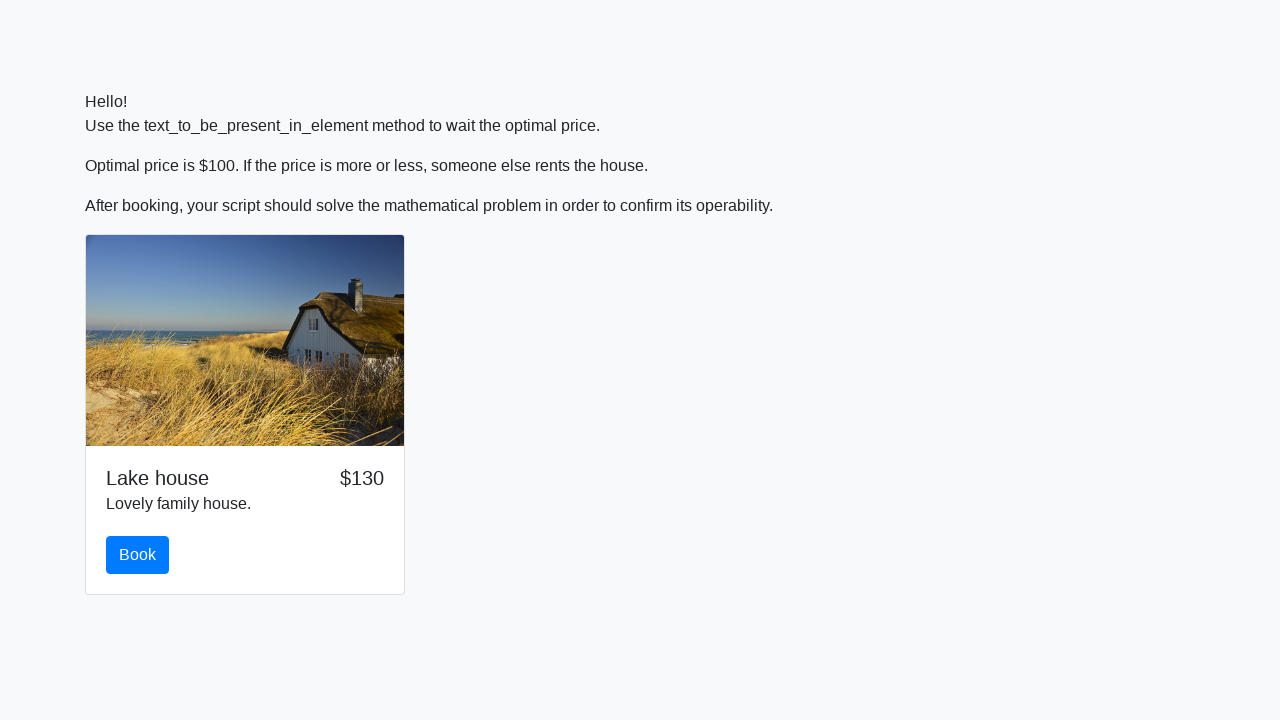